Tests that entered text is trimmed when editing a todo item

Starting URL: https://demo.playwright.dev/todomvc

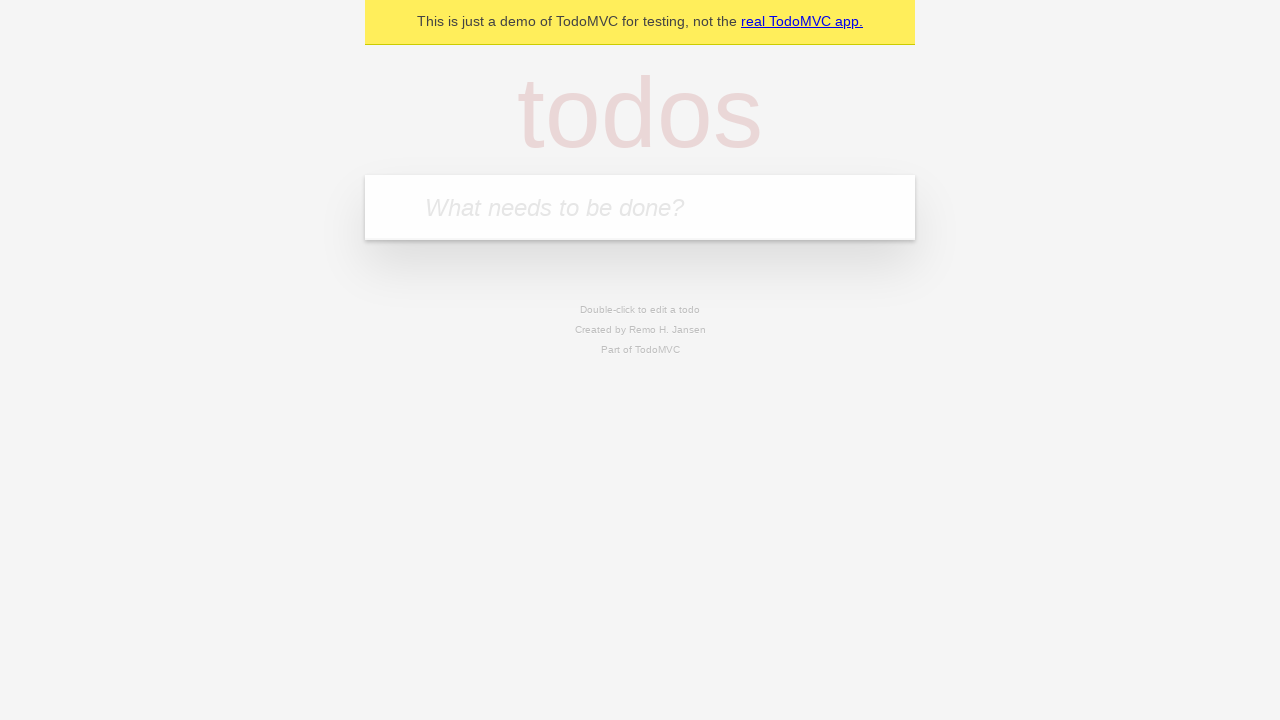

Filled new todo field with 'Book doctor appointment' on .new-todo
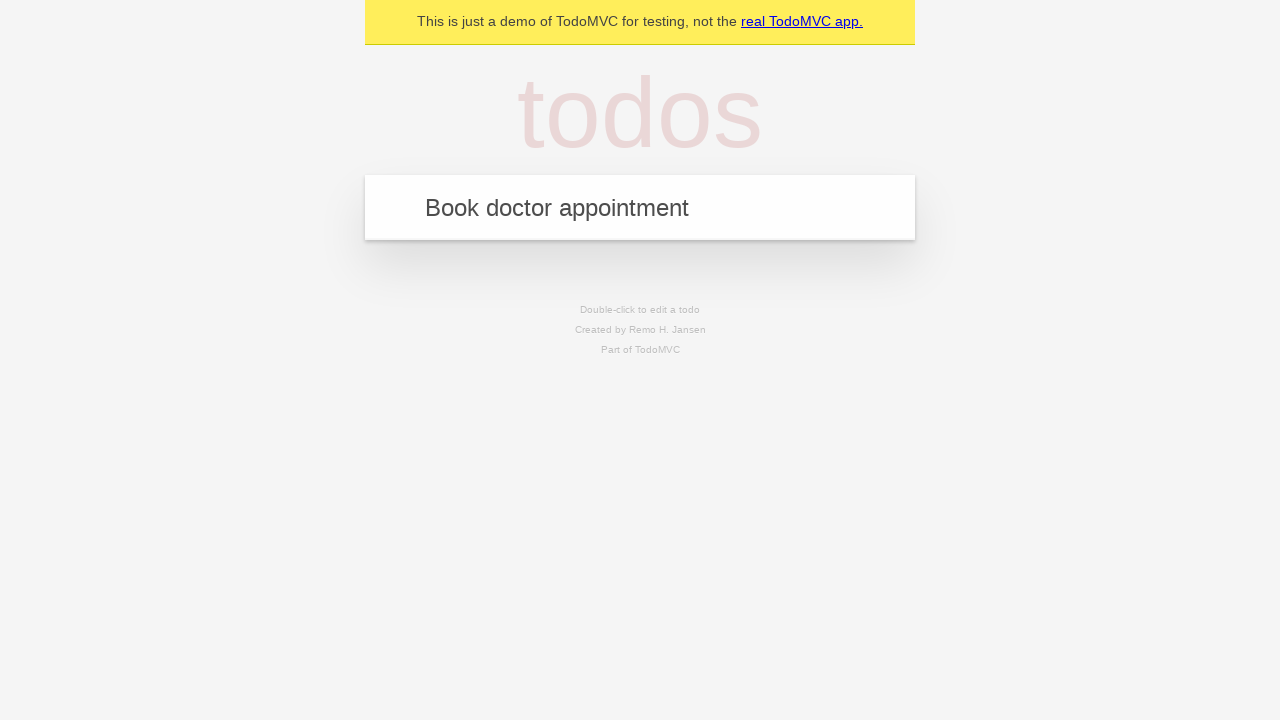

Pressed Enter to add first todo item on .new-todo
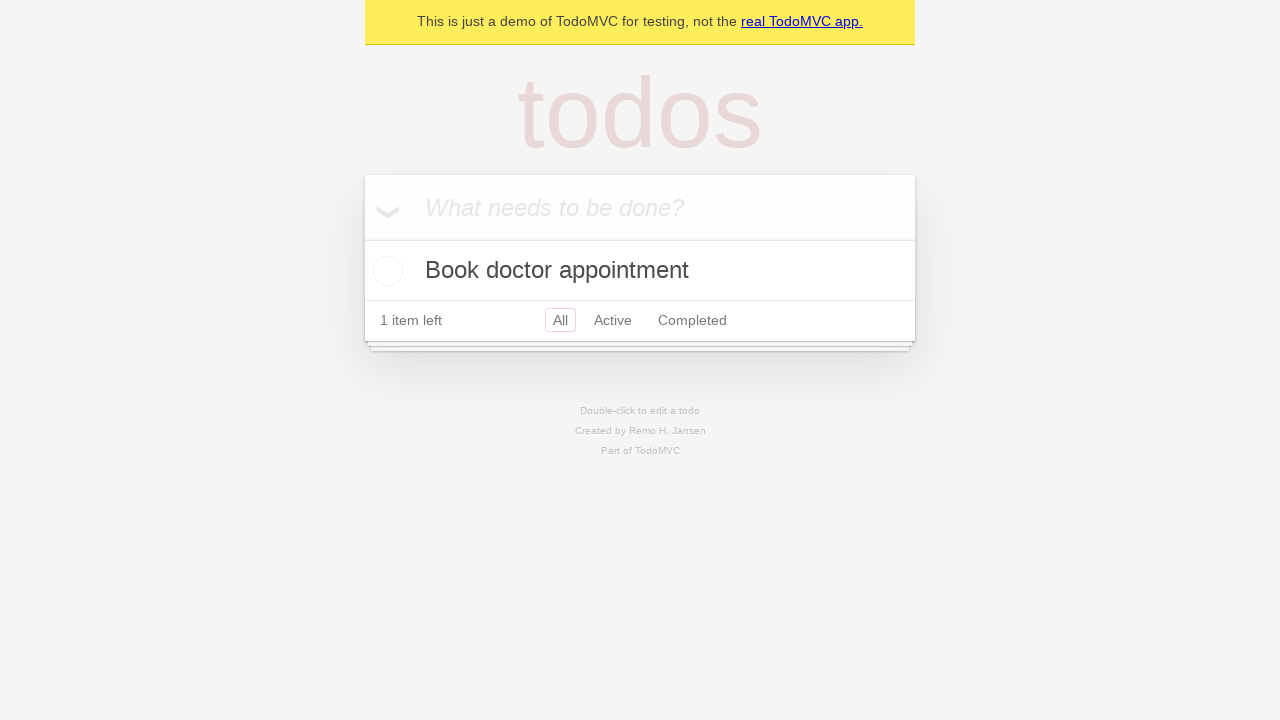

Filled new todo field with 'Buy birthday gift for Mom' on .new-todo
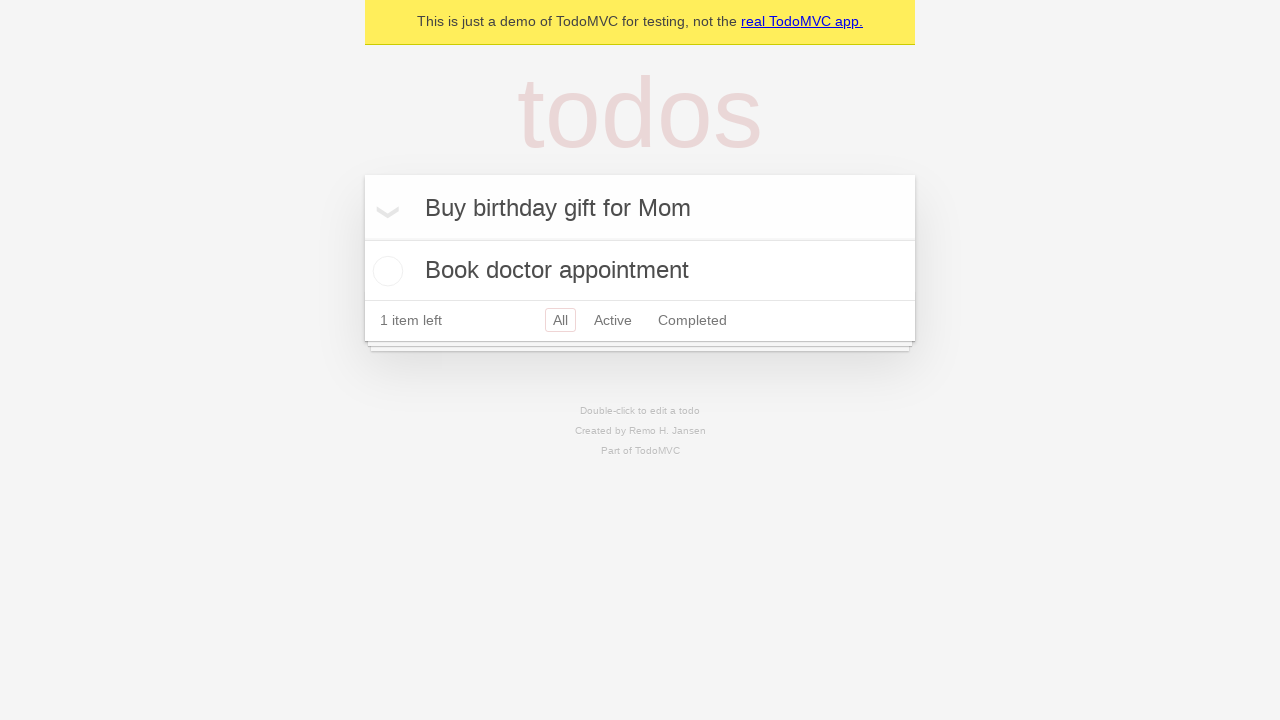

Pressed Enter to add second todo item on .new-todo
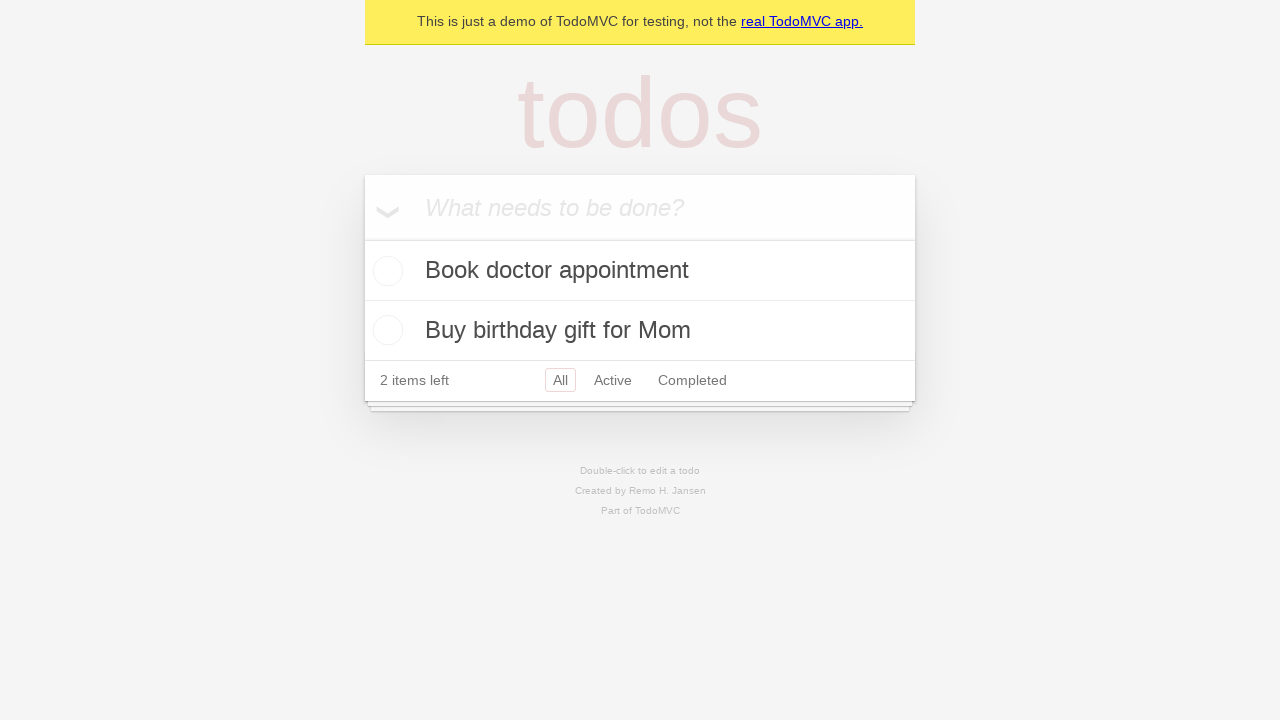

Filled new todo field with 'Find place for vacation' on .new-todo
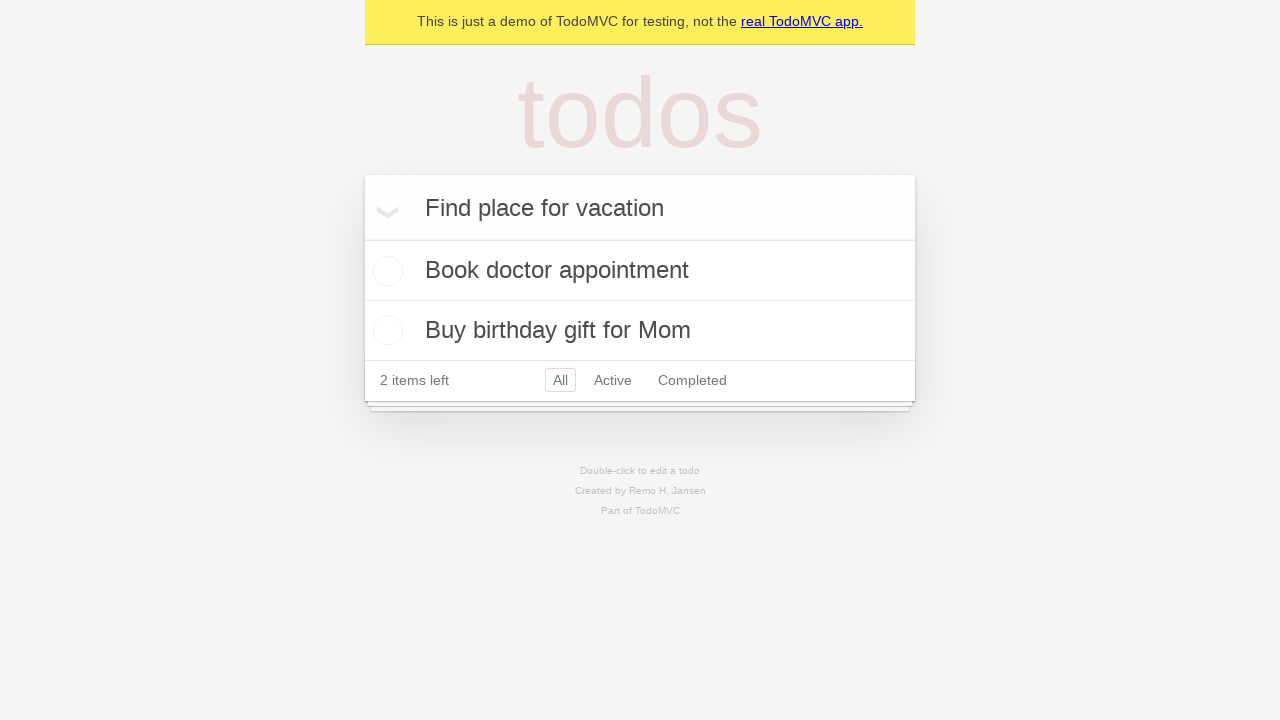

Pressed Enter to add third todo item on .new-todo
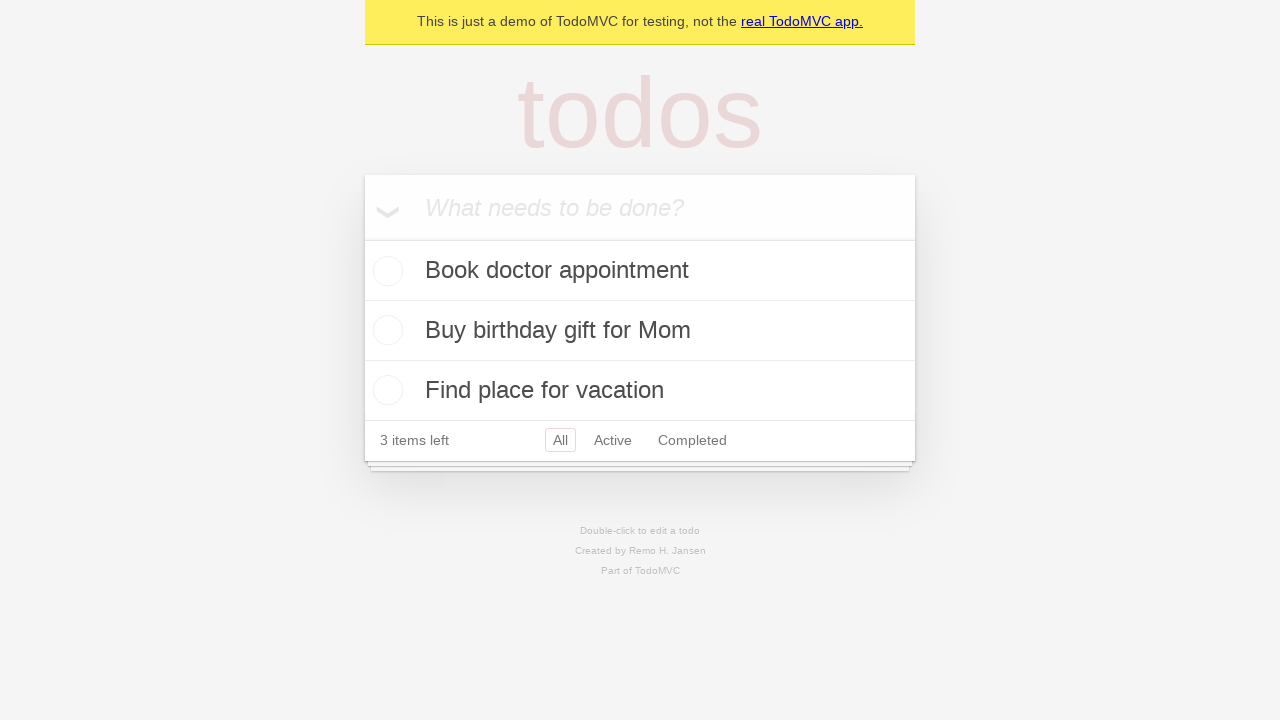

Double-clicked second todo item to enter edit mode at (640, 331) on .todo-list li >> nth=1
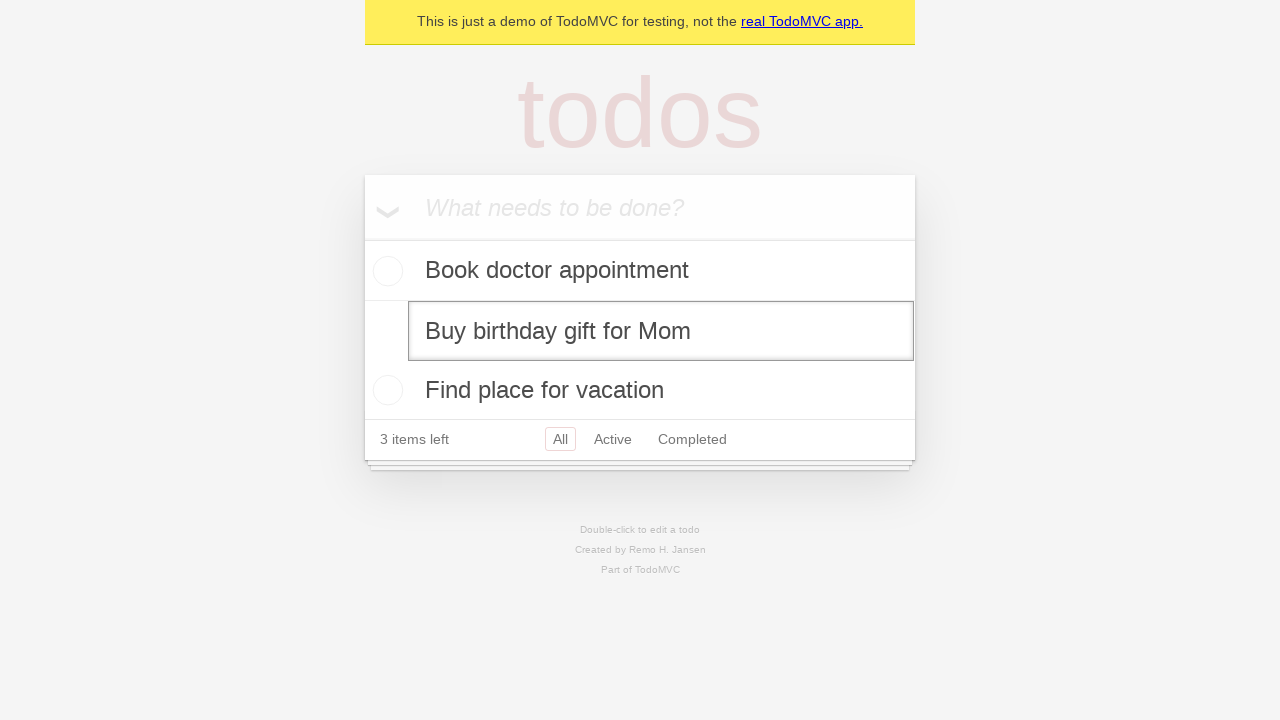

Filled edit field with text containing leading and trailing whitespace on .todo-list li >> nth=1 >> .edit
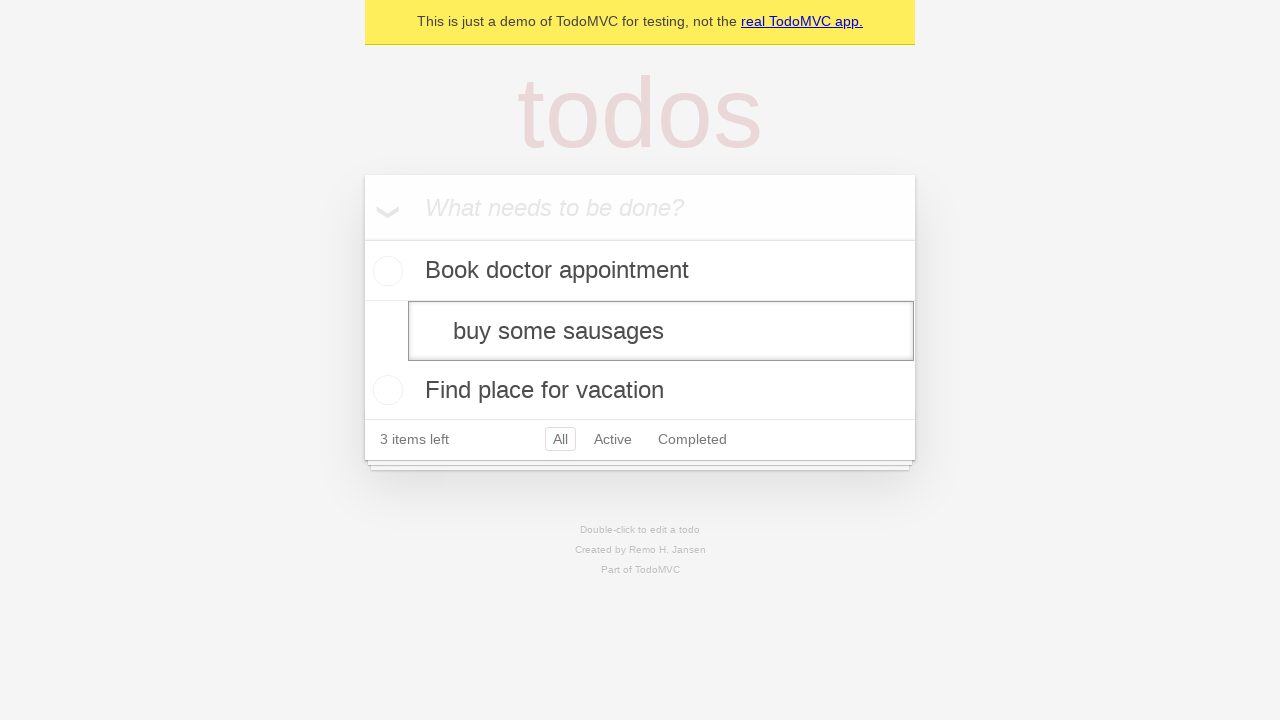

Pressed Enter to save edited todo item on .todo-list li >> nth=1 >> .edit
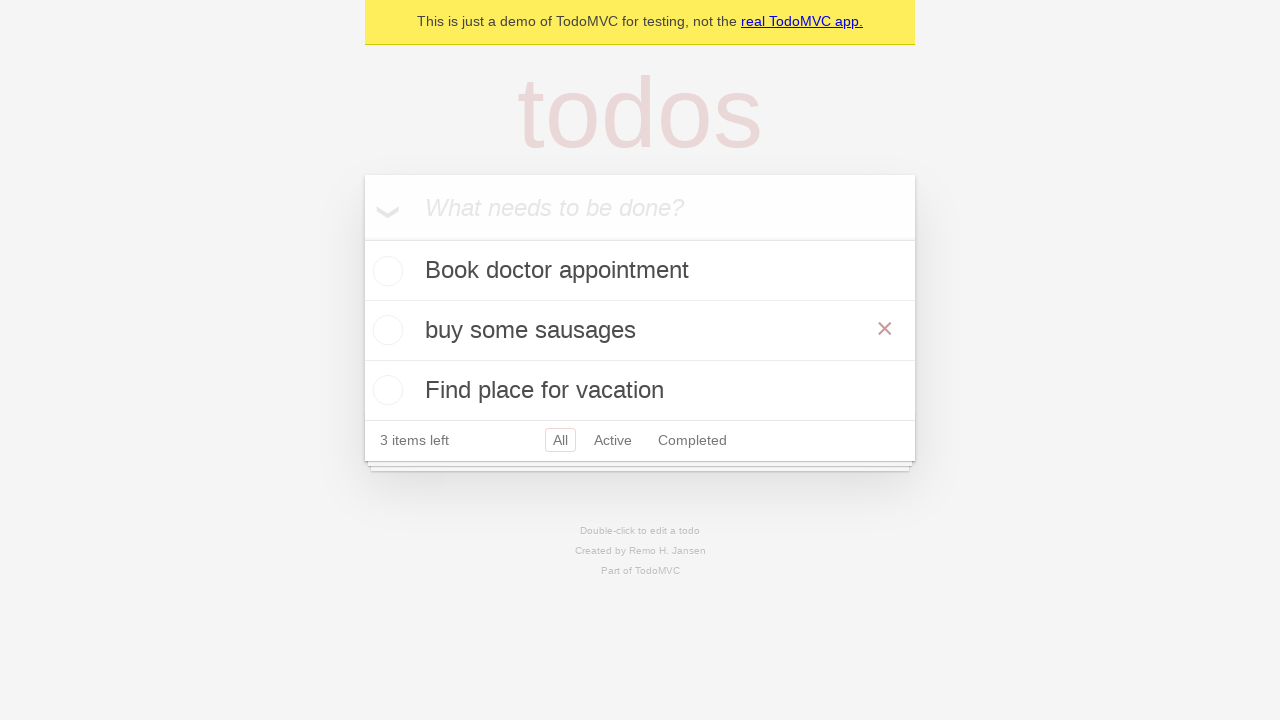

Verified that edited todo text was trimmed to 'buy some sausages'
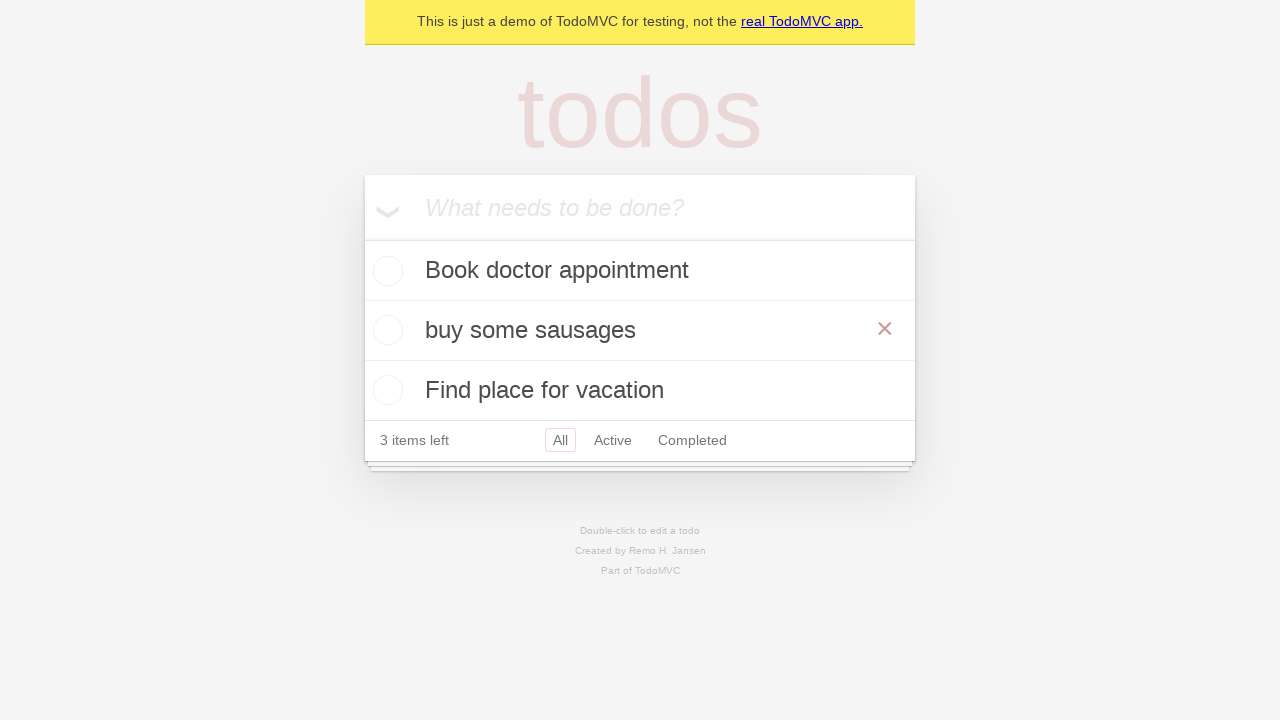

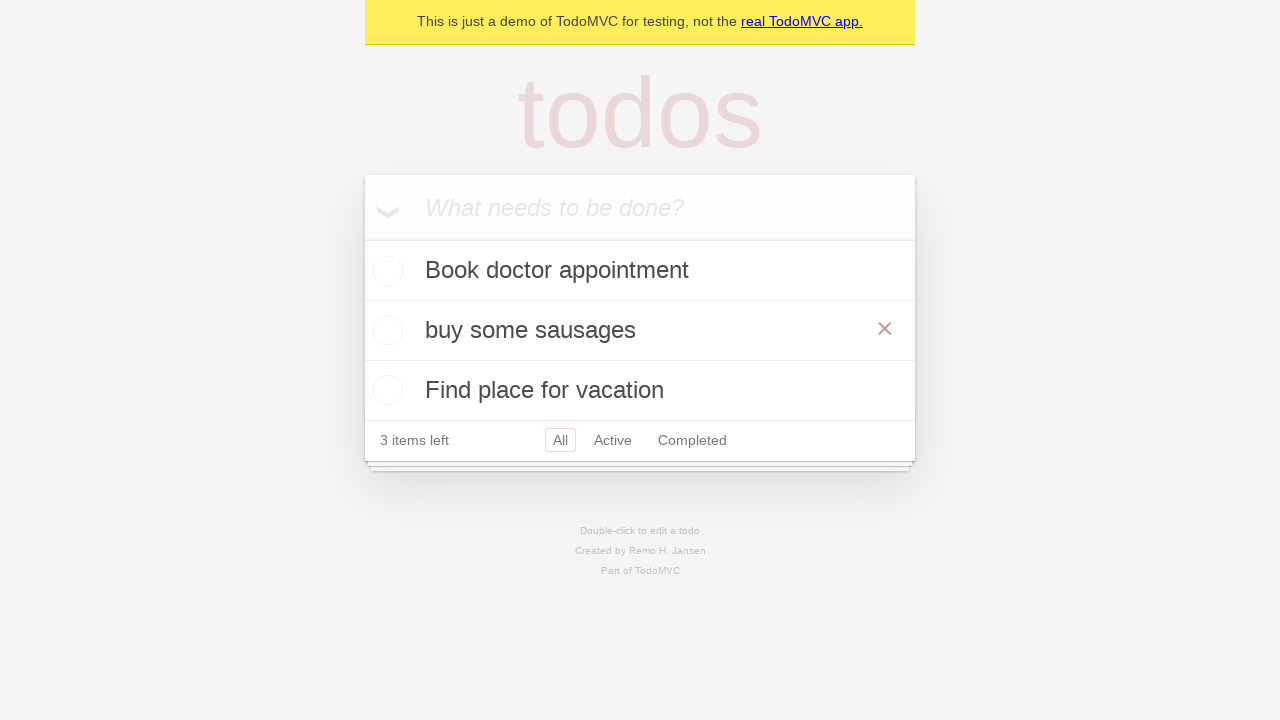